Finds and clicks an encrypted link, then fills out a registration form with personal information

Starting URL: http://suninjuly.github.io/find_link_text

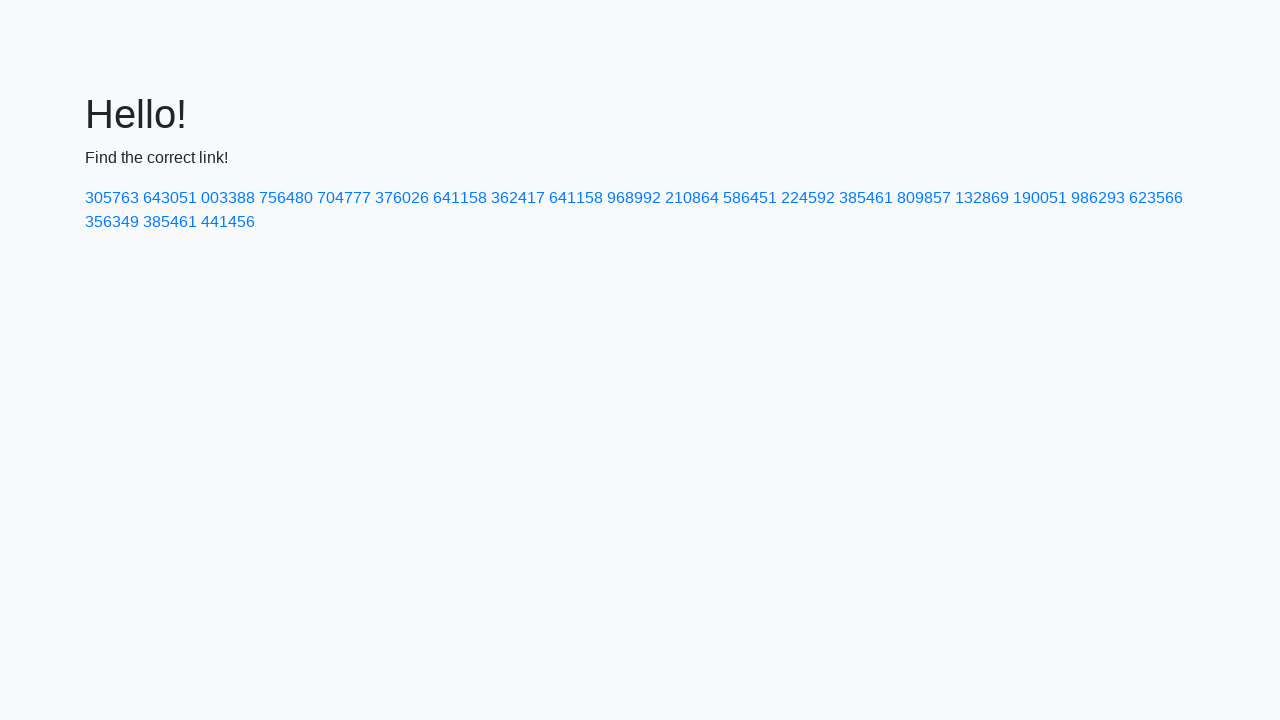

Clicked encrypted link with text '224592' at (808, 198) on a:has-text('224592')
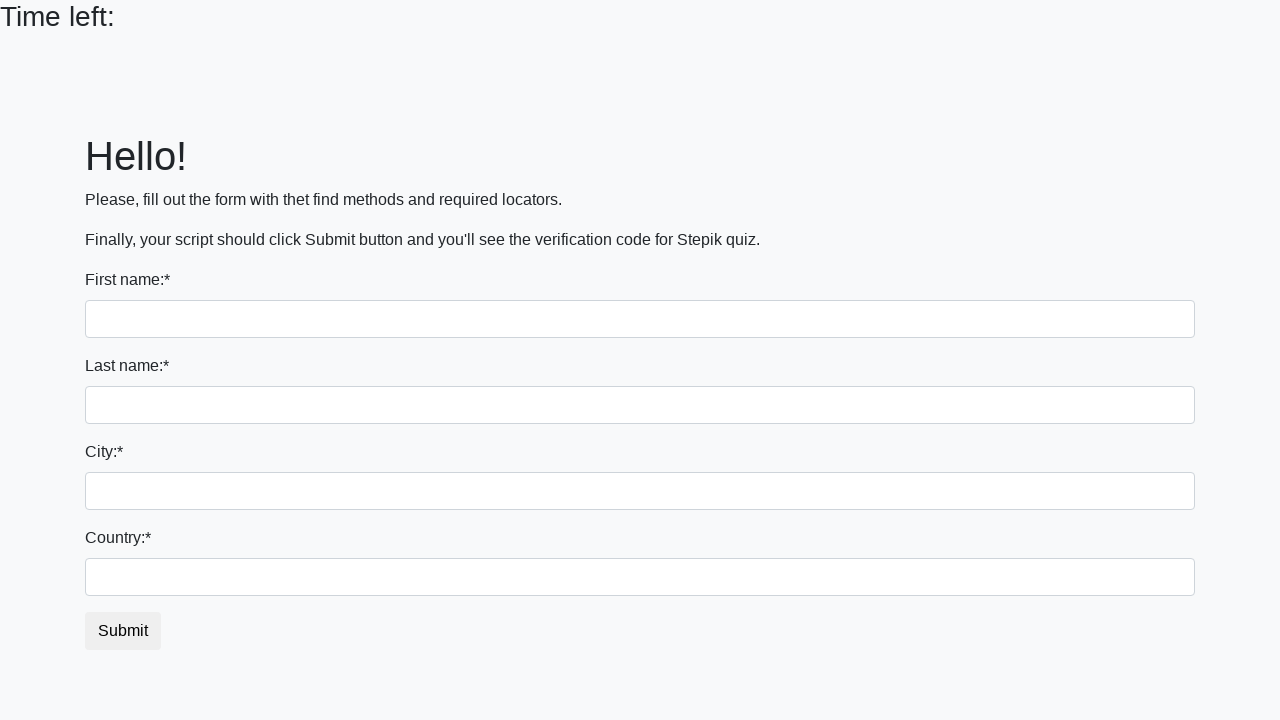

Filled first name field with 'Ivan' on input[name='first_name']
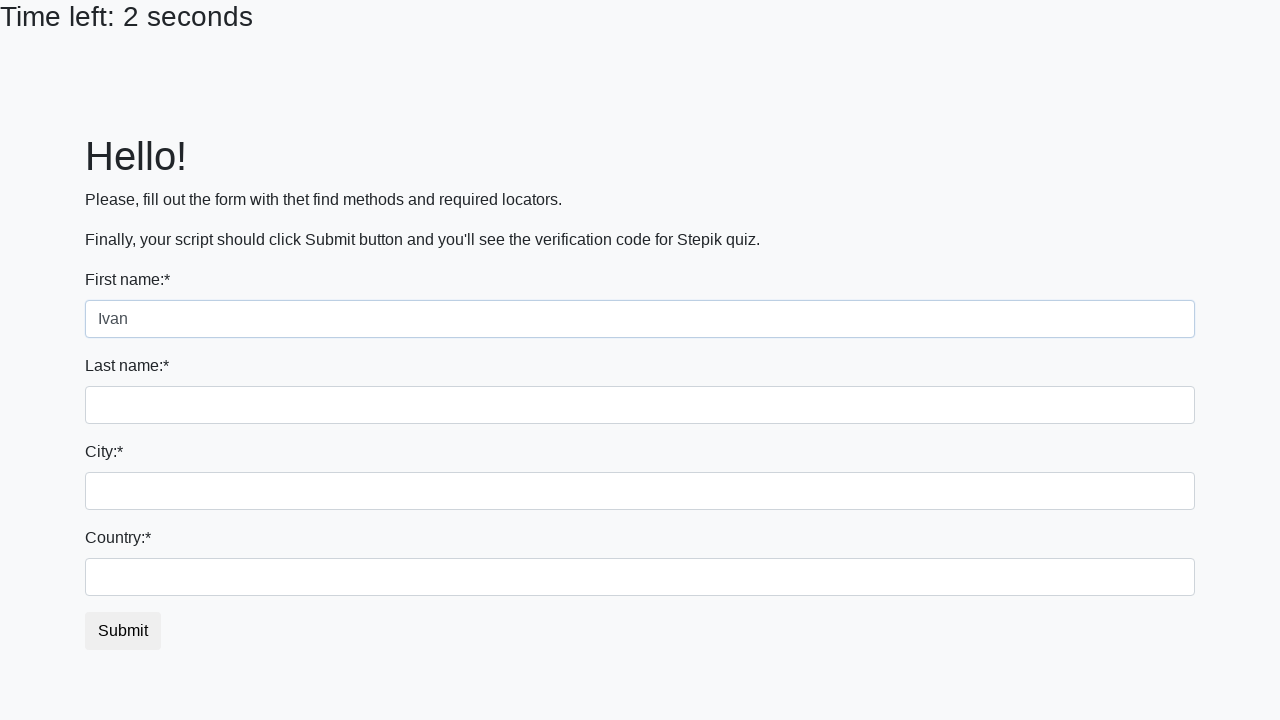

Filled last name field with 'Petrov' on input[name='last_name']
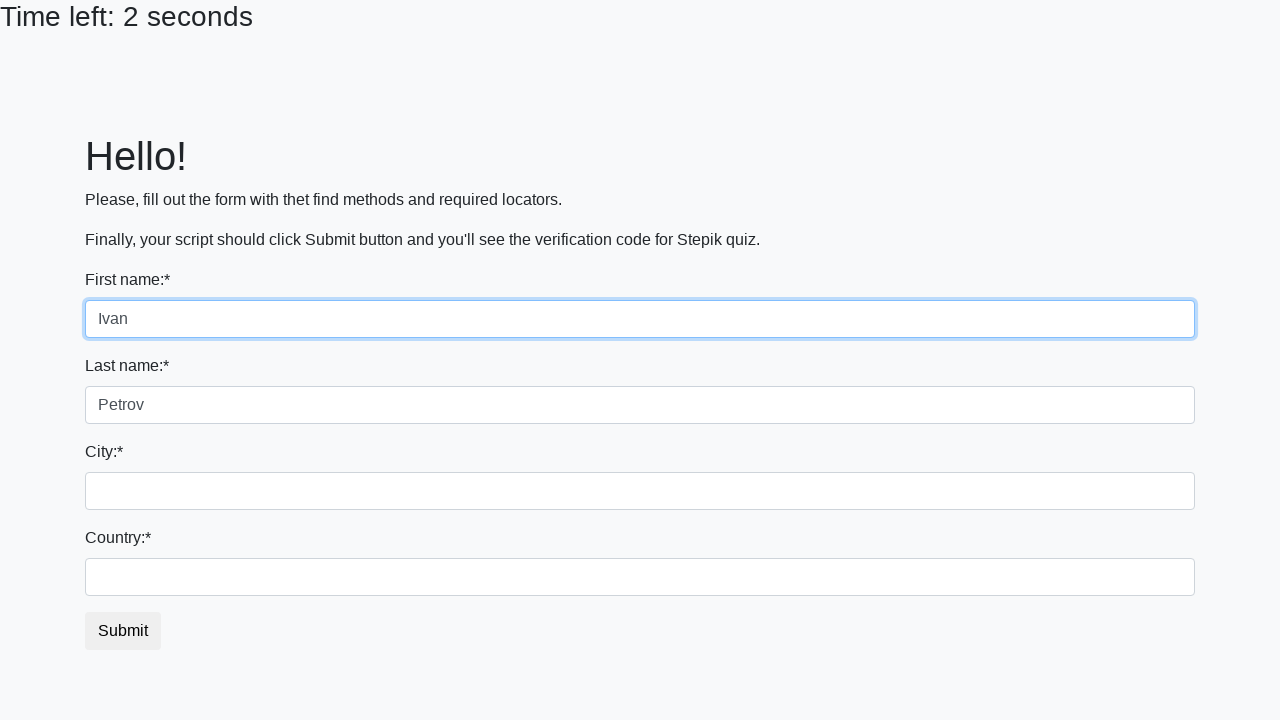

Filled city field with 'Smolensk' on input.city
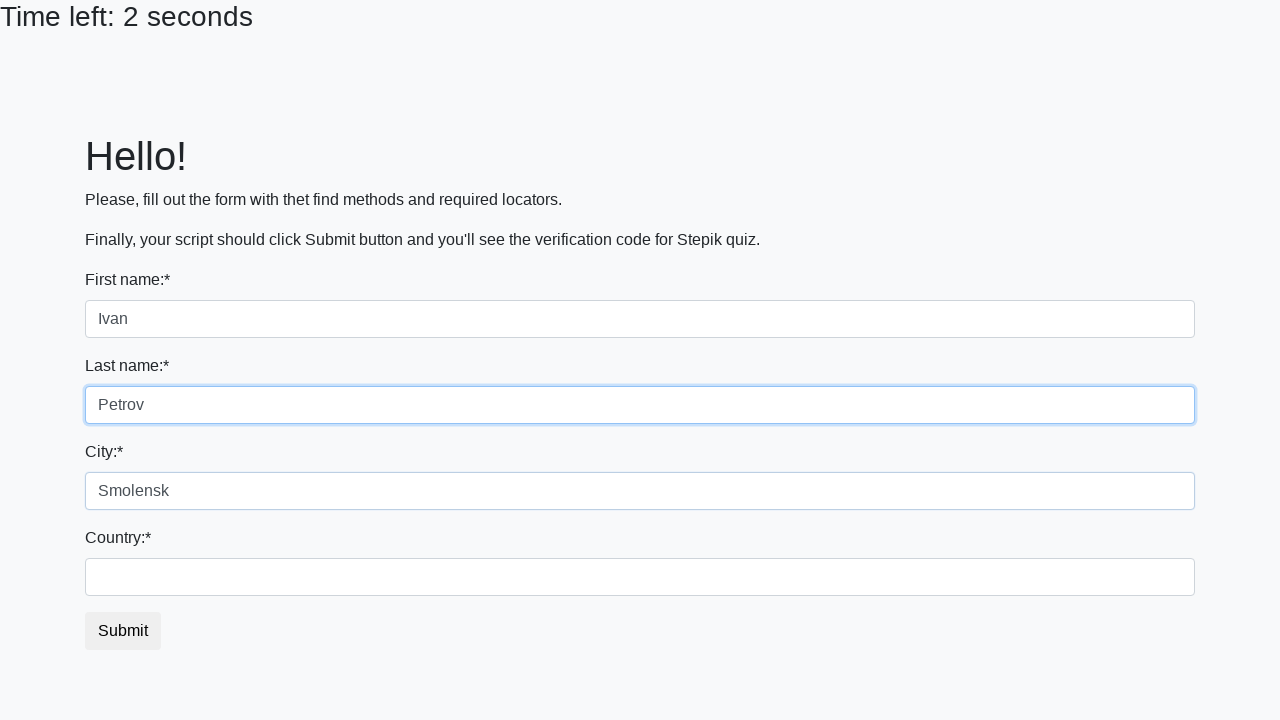

Filled country field with 'Russia' on #country
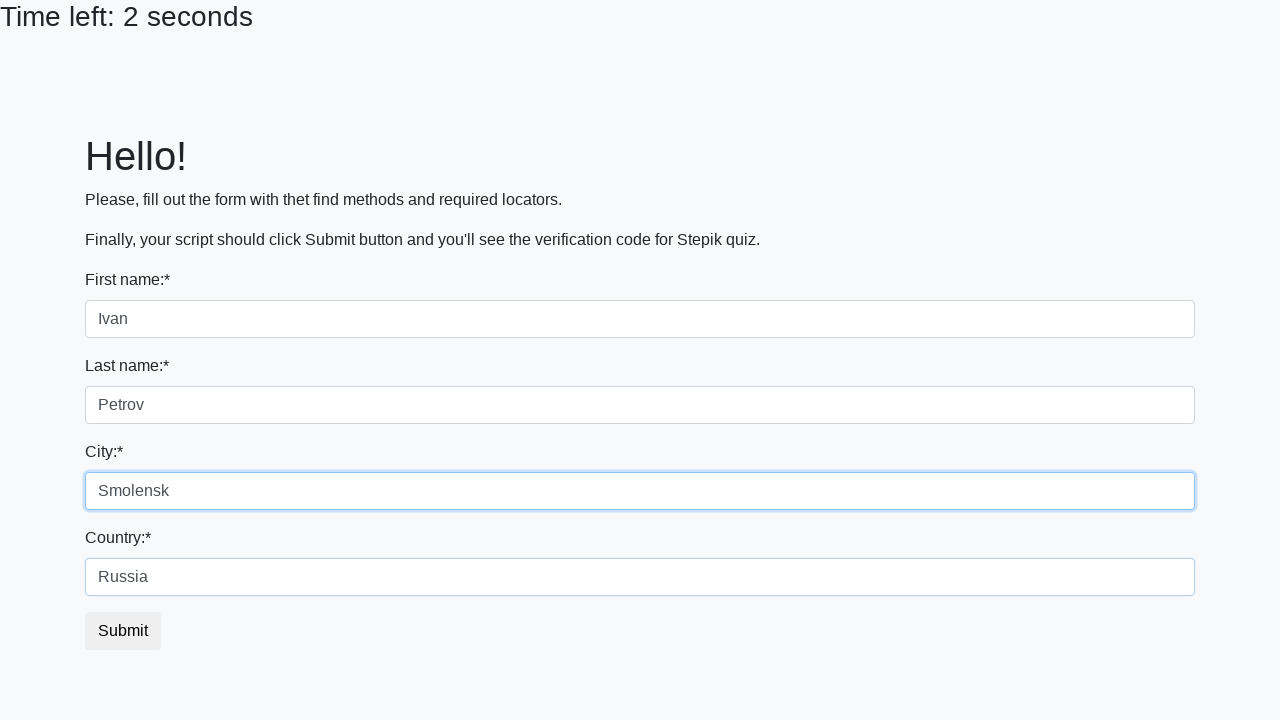

Clicked submit button to register at (123, 631) on button.btn
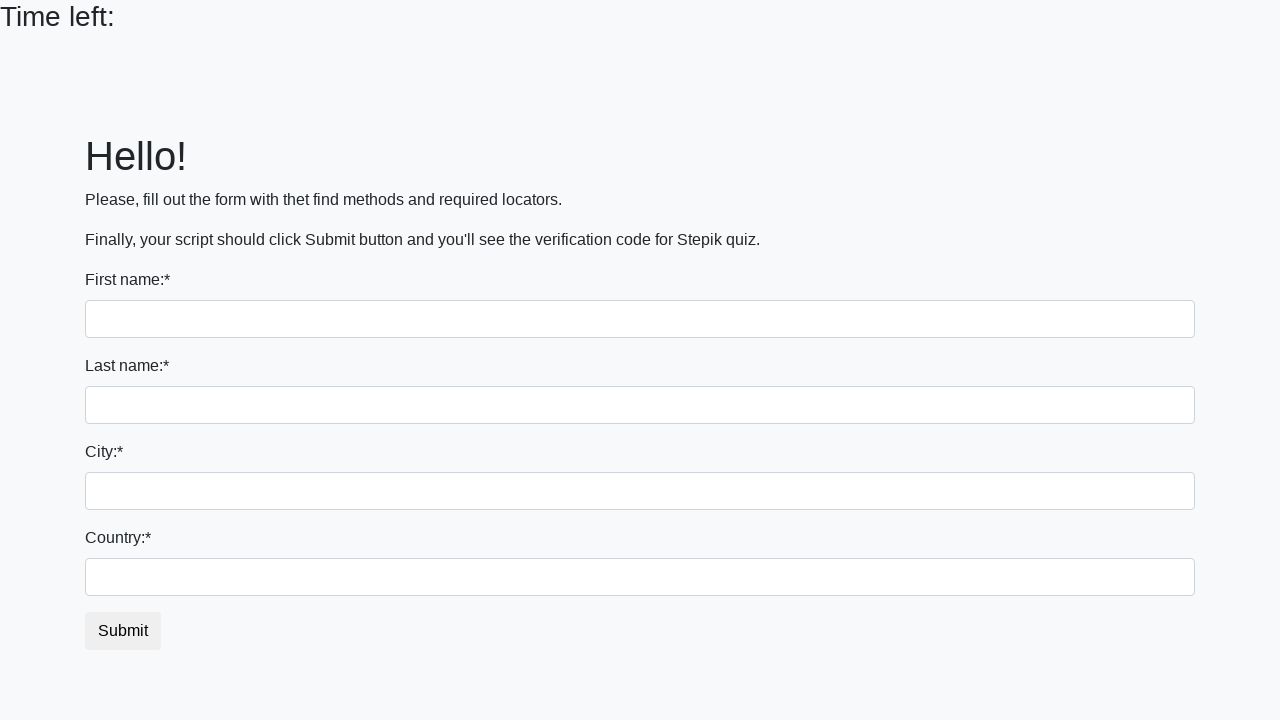

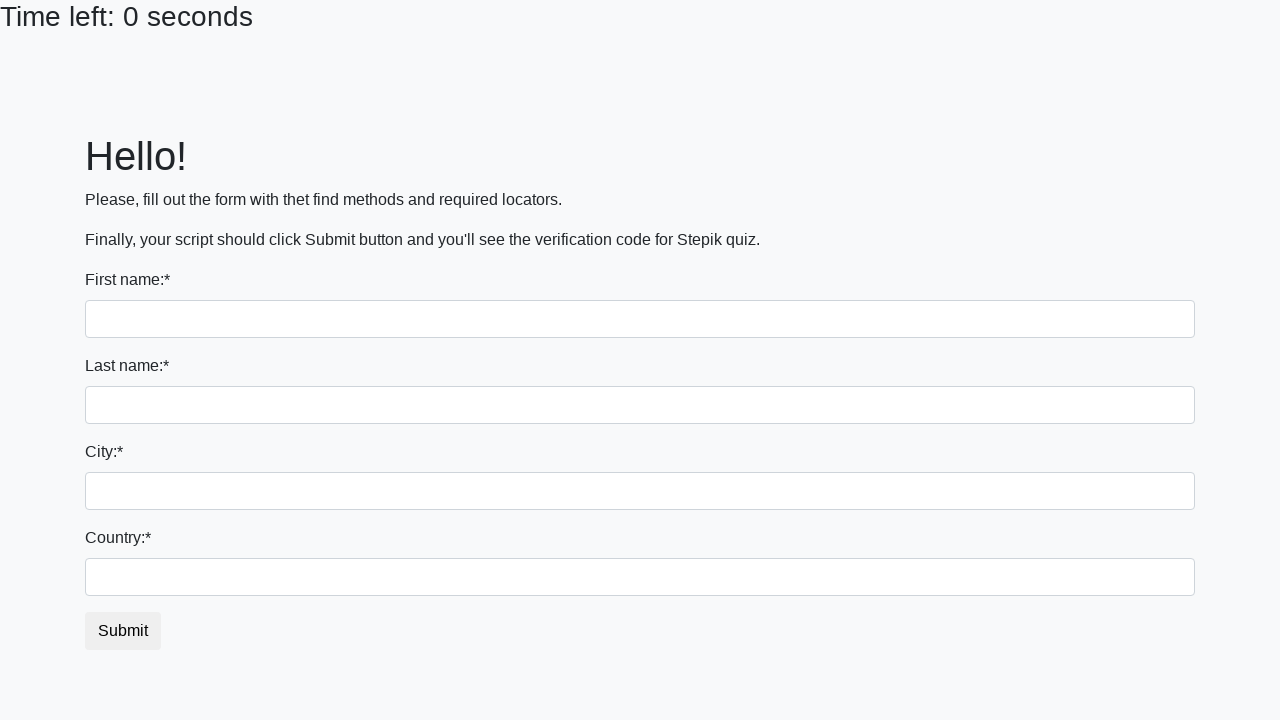